Tests drag and drop by offset action, dragging element A to the offset position of element B

Starting URL: https://crossbrowsertesting.github.io/drag-and-drop

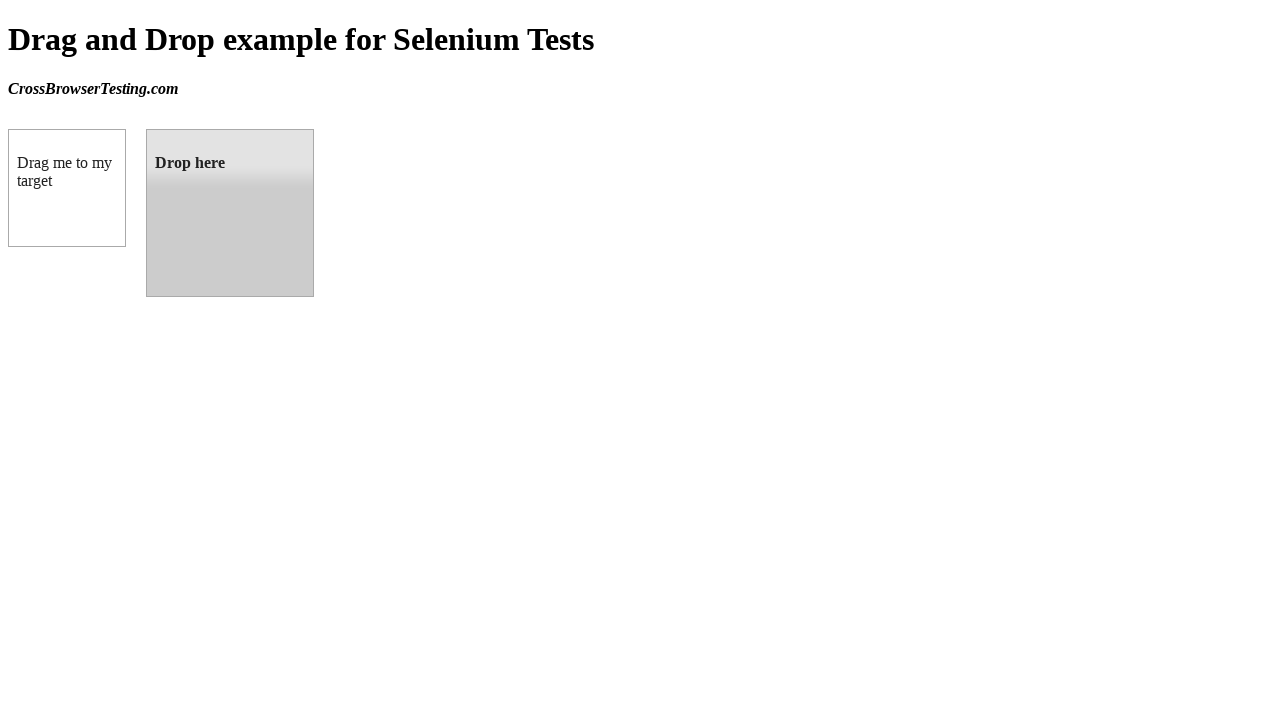

Located source element (box A) with id 'draggable'
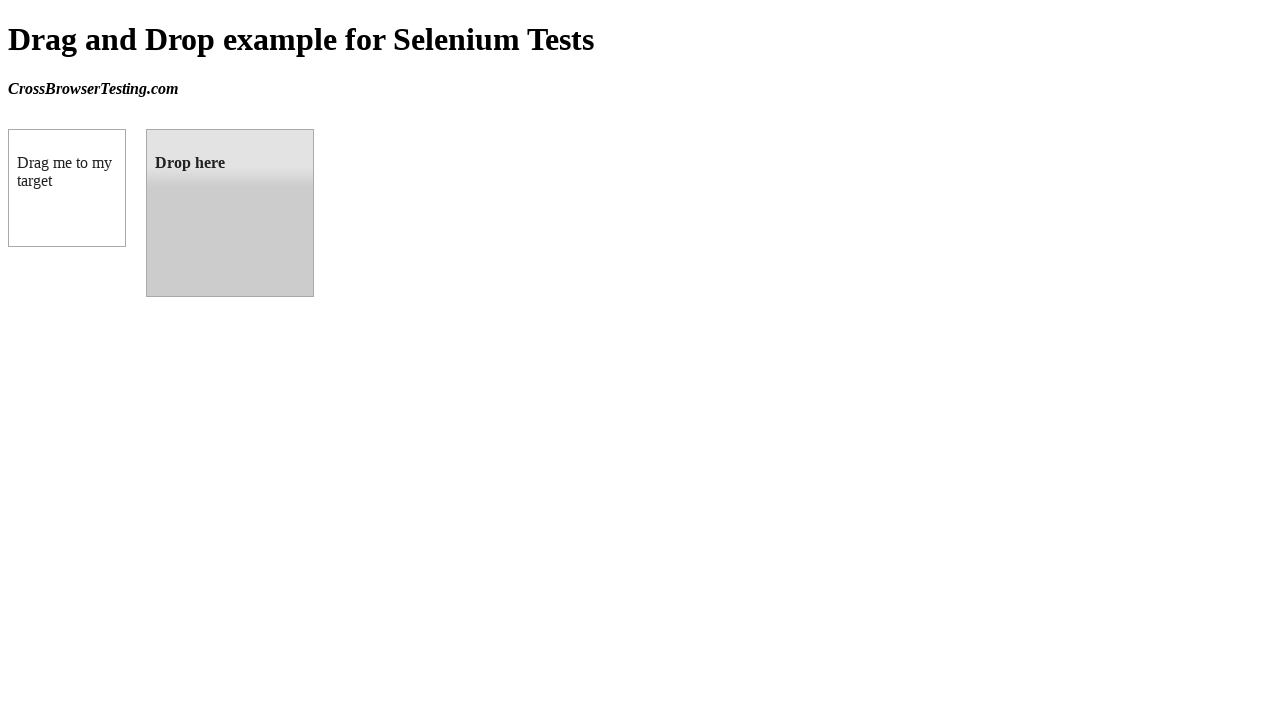

Located target element (box B) with id 'droppable'
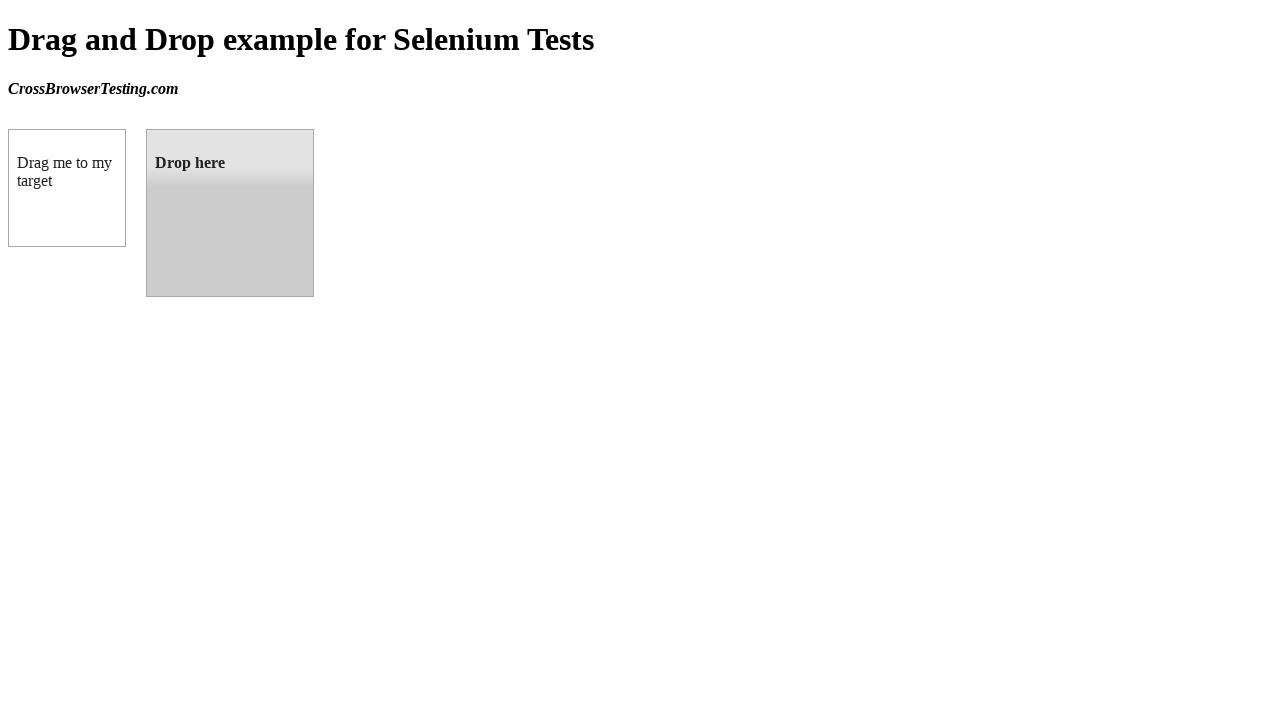

Retrieved bounding box coordinates of target element
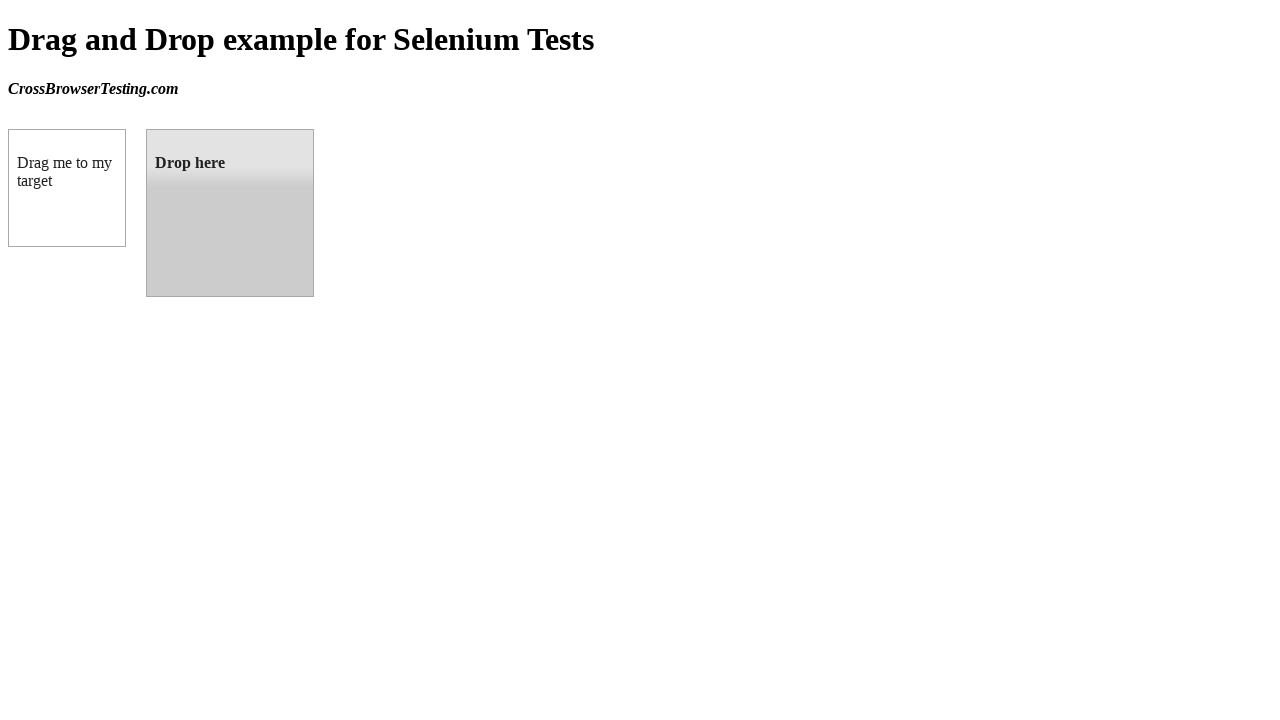

Dragged source element (box A) to target element (box B) offset position at (230, 213)
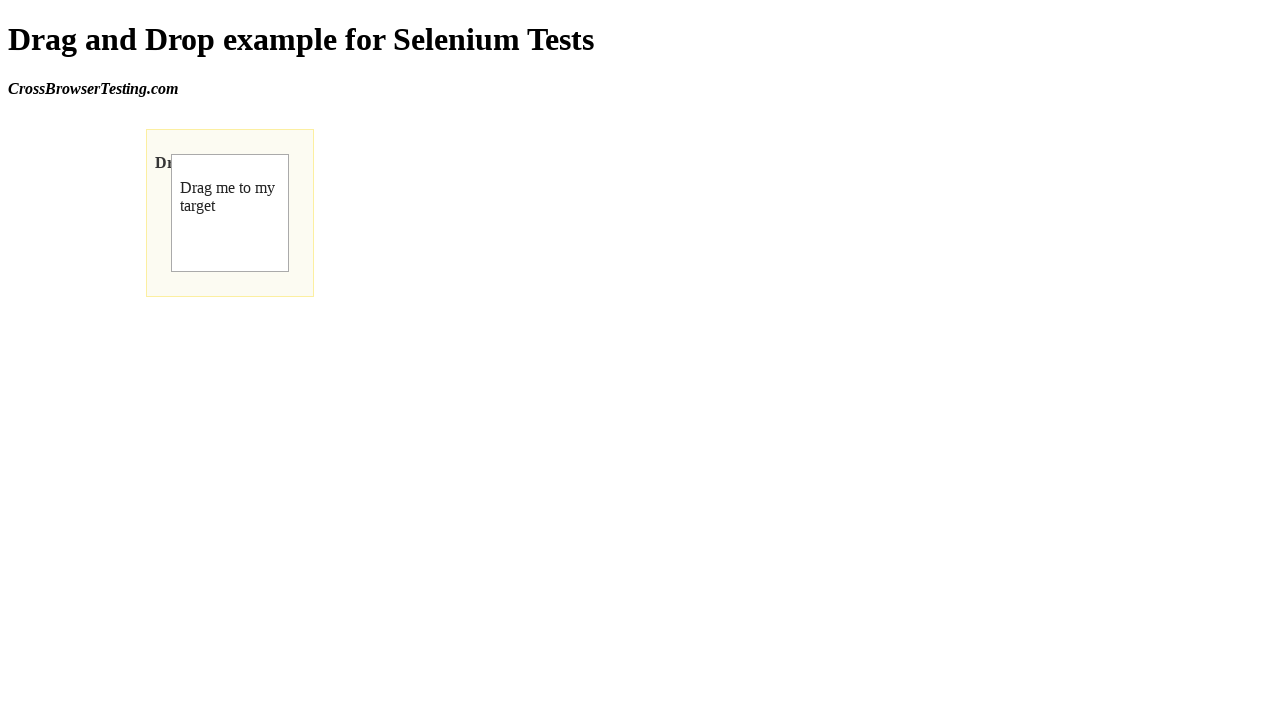

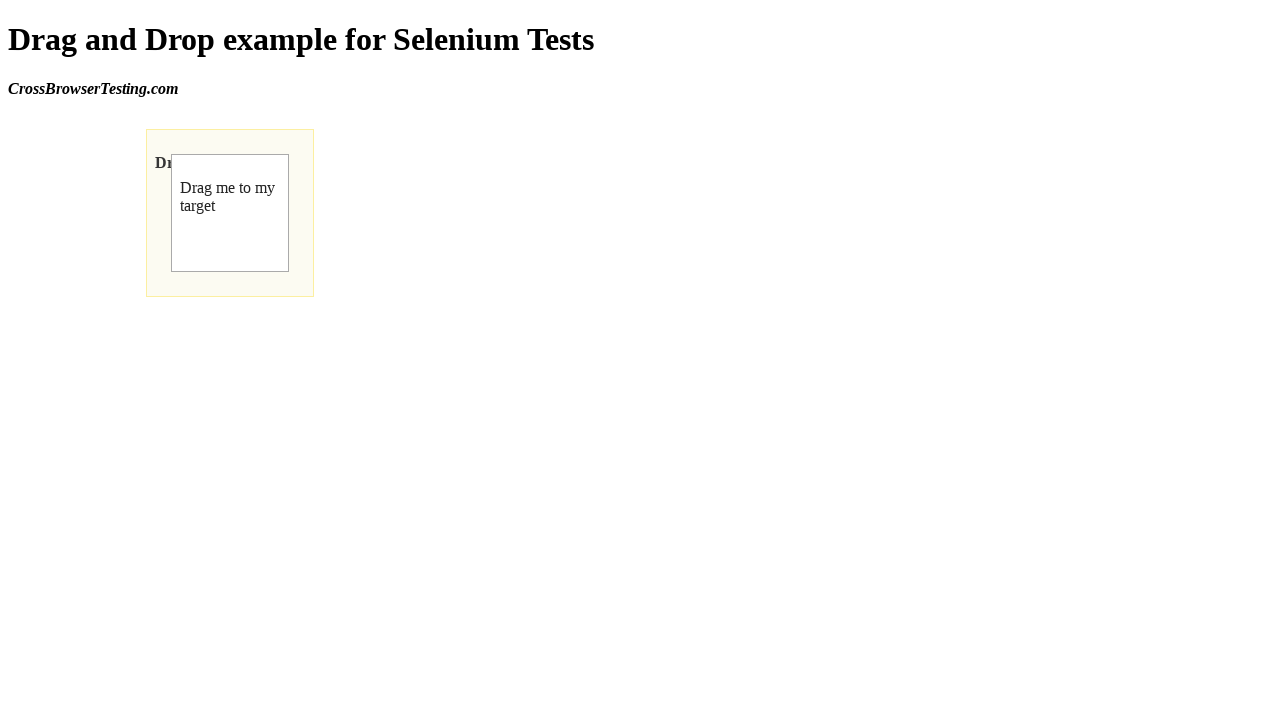